Navigates to the-internet.herokuapp.com, sets the viewport to iPhone size (375x812), and retrieves the page title to verify the app loads correctly.

Starting URL: https://the-internet.herokuapp.com/

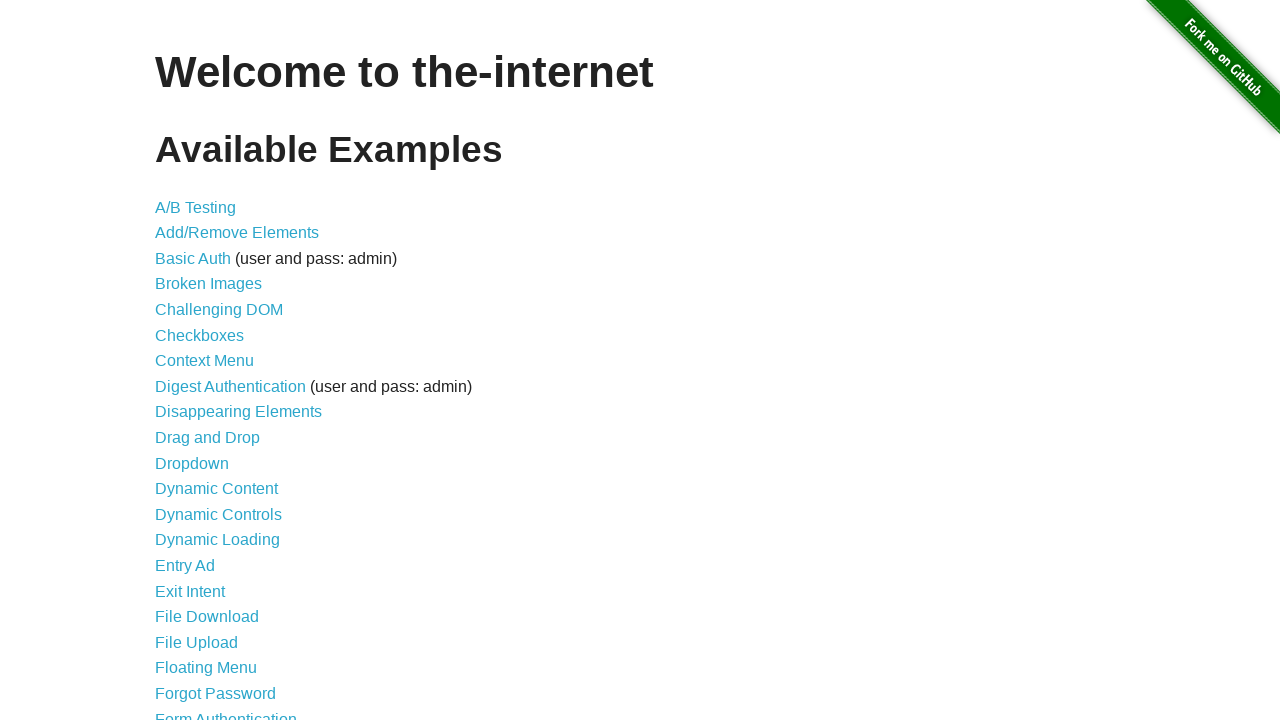

Navigated to https://the-internet.herokuapp.com/
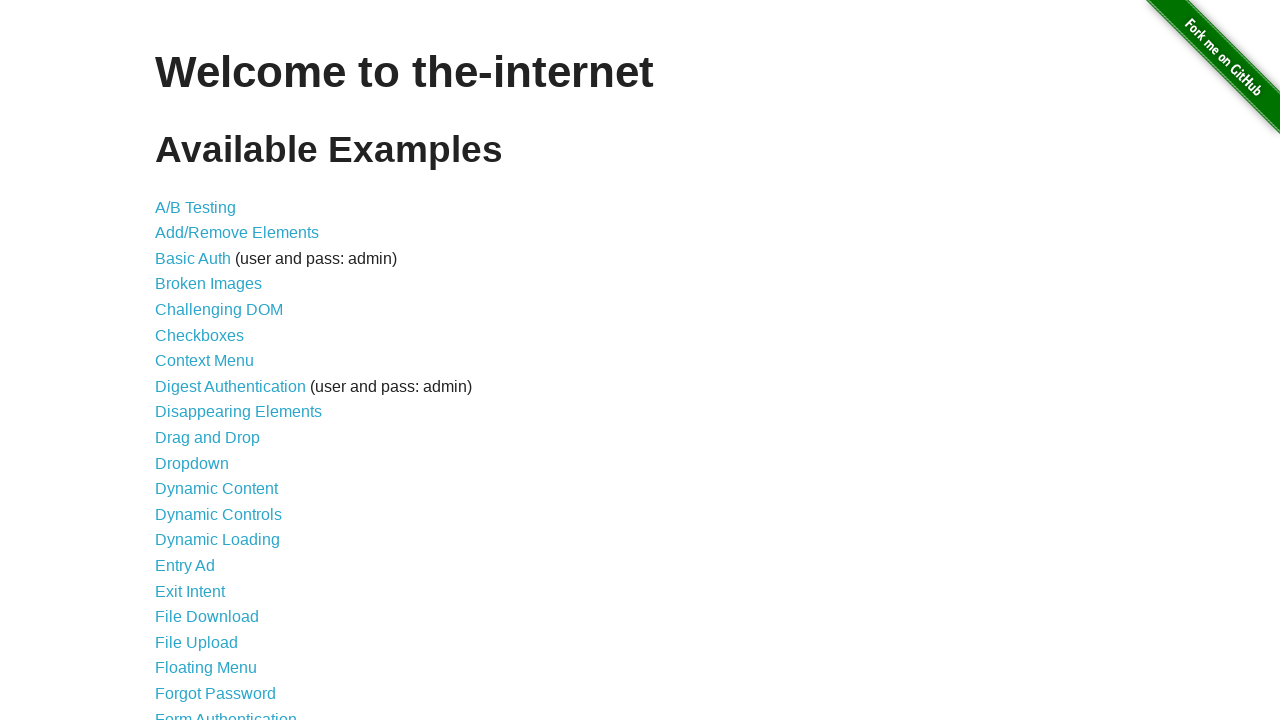

Set viewport to iPhone size (375x812)
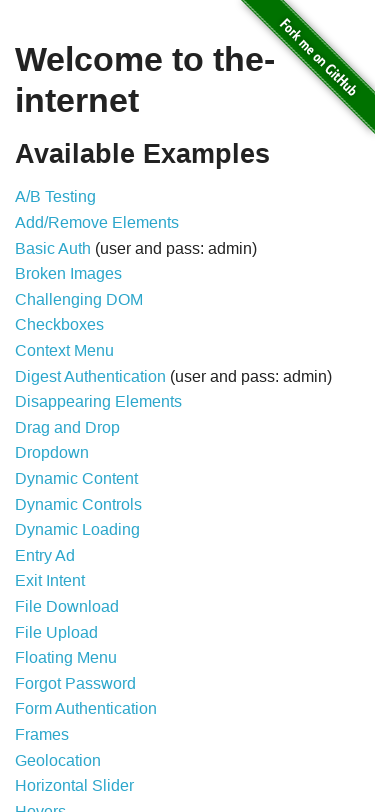

Retrieved page title: 'The Internet'
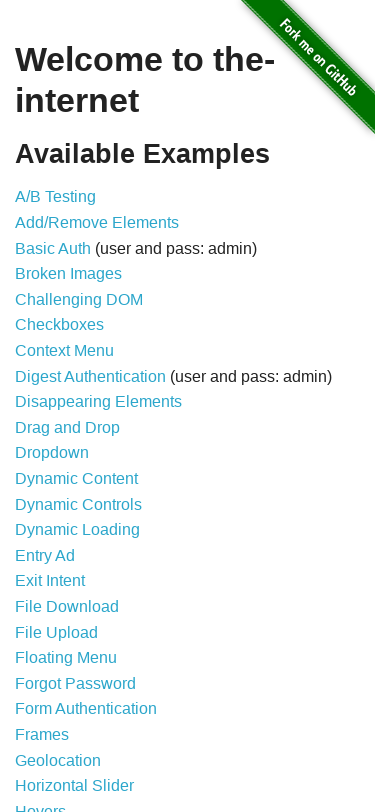

Waited for page to reach domcontentloaded state
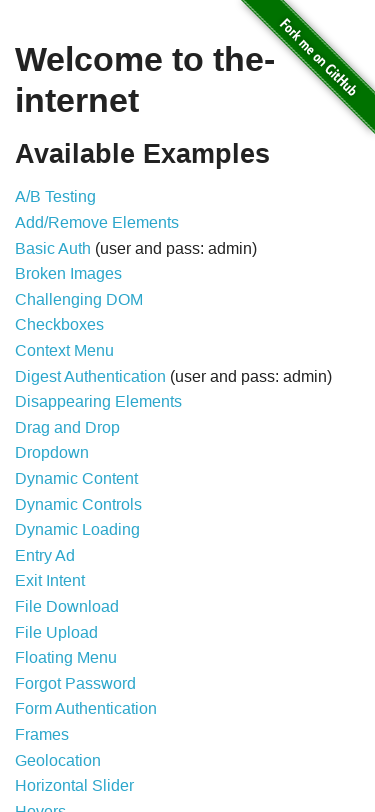

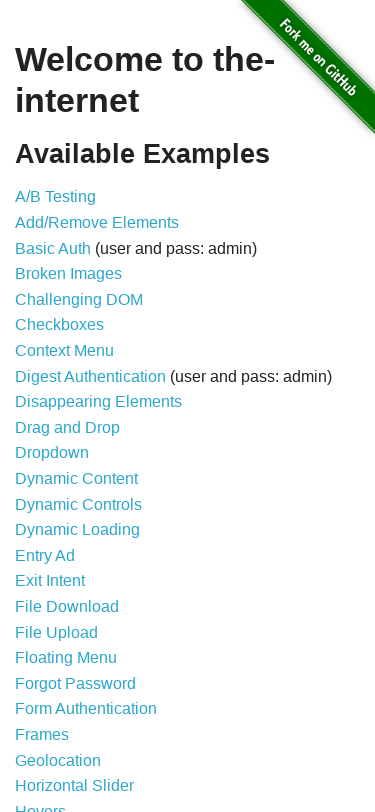